Tests checkbox functionality by checking if checkboxes are selected and clicking them if they are not selected

Starting URL: https://the-internet.herokuapp.com/checkboxes

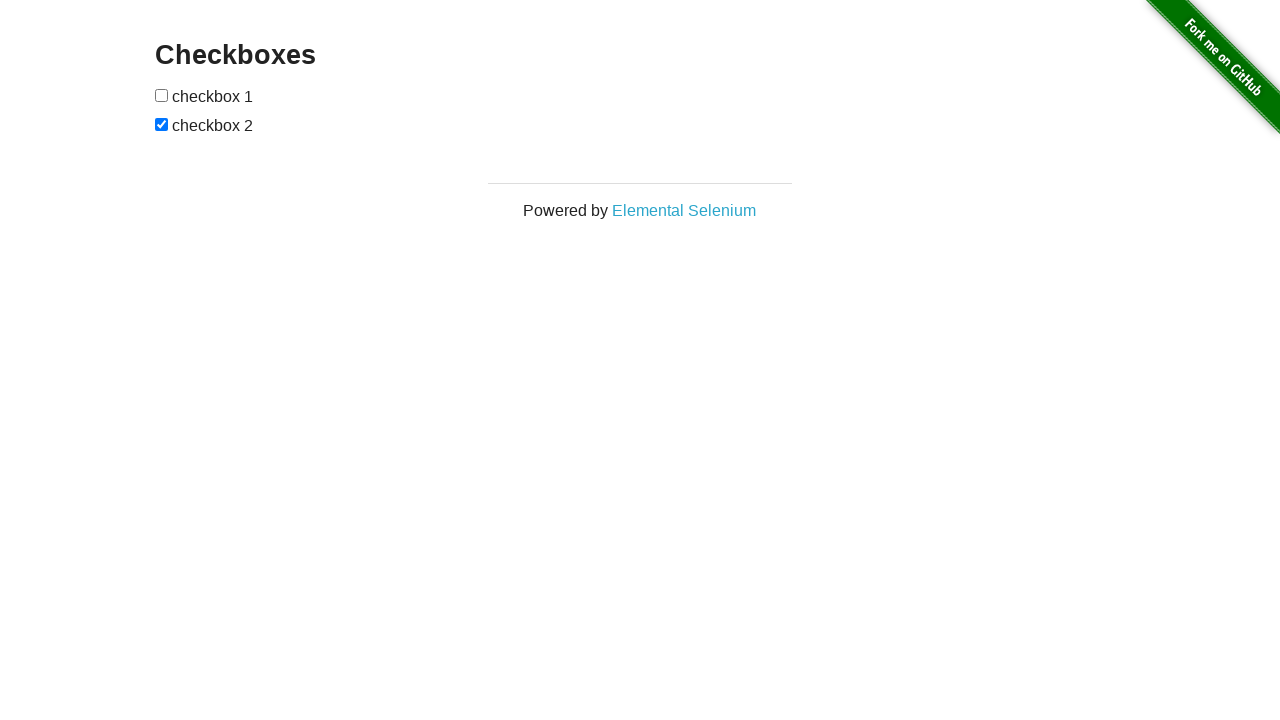

Located first checkbox element
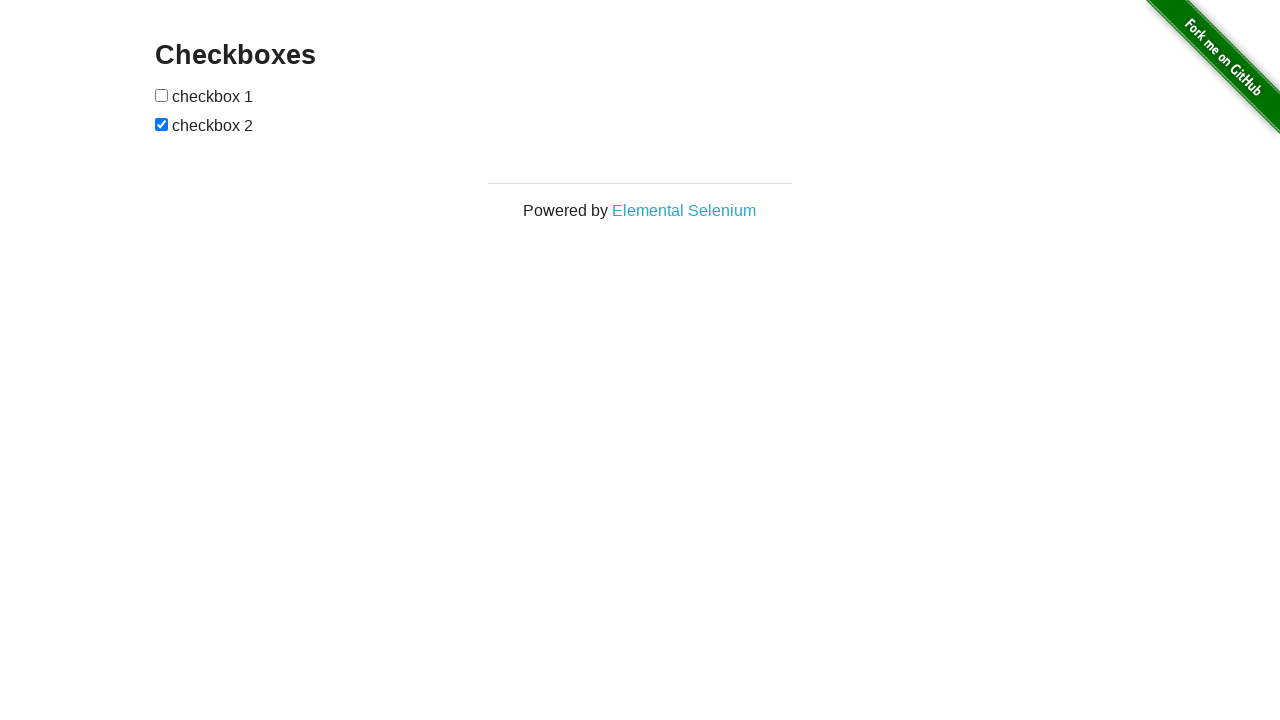

Located second checkbox element
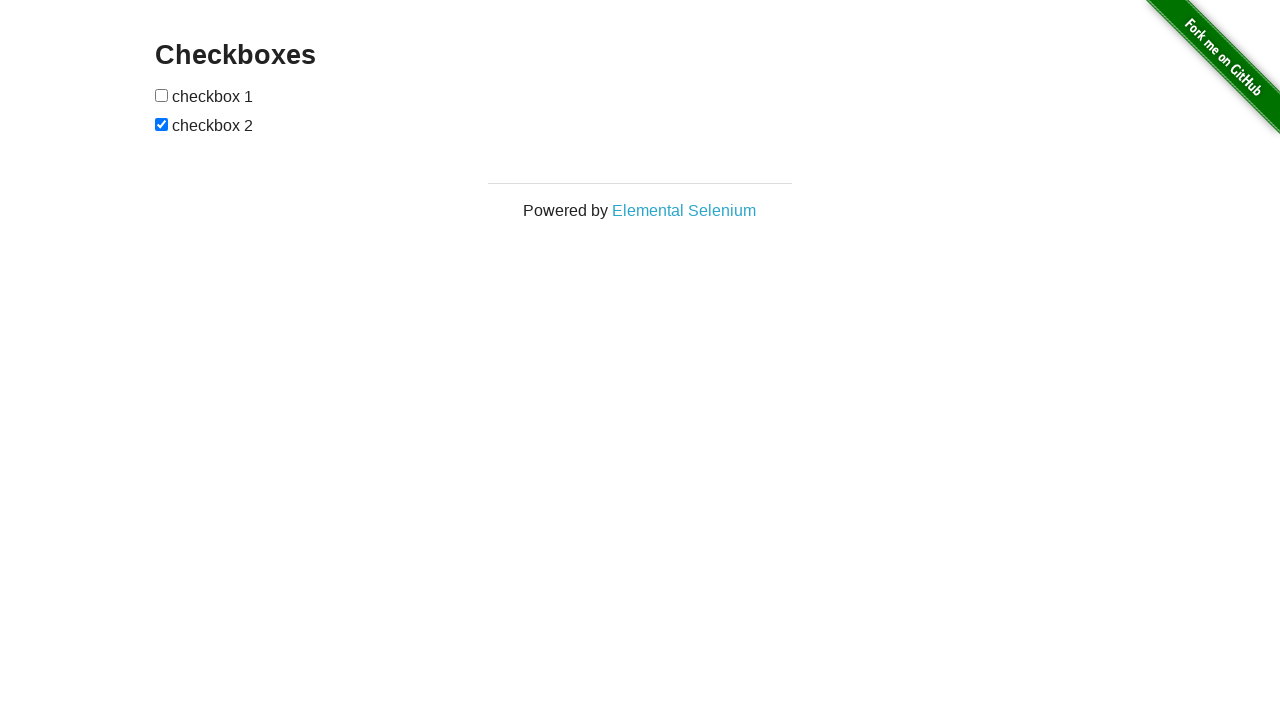

Checked that first checkbox is not selected
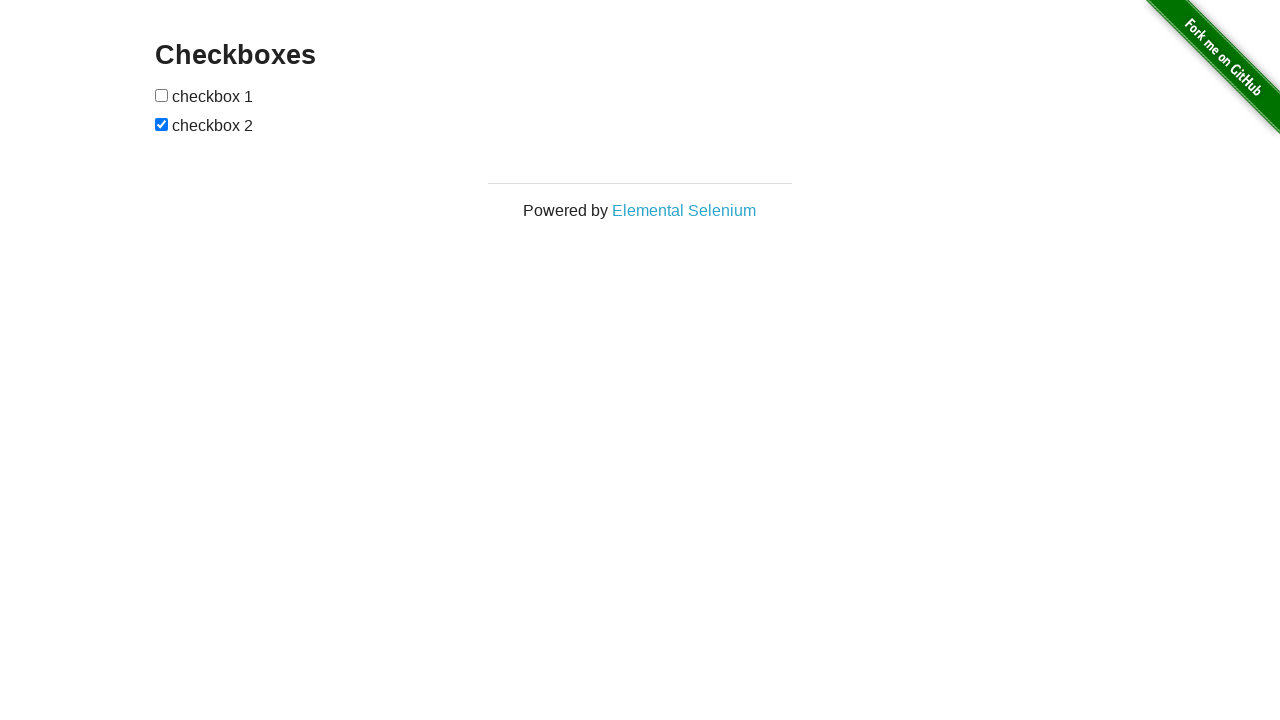

Clicked first checkbox to select it at (162, 95) on (//input[@type='checkbox'])[1]
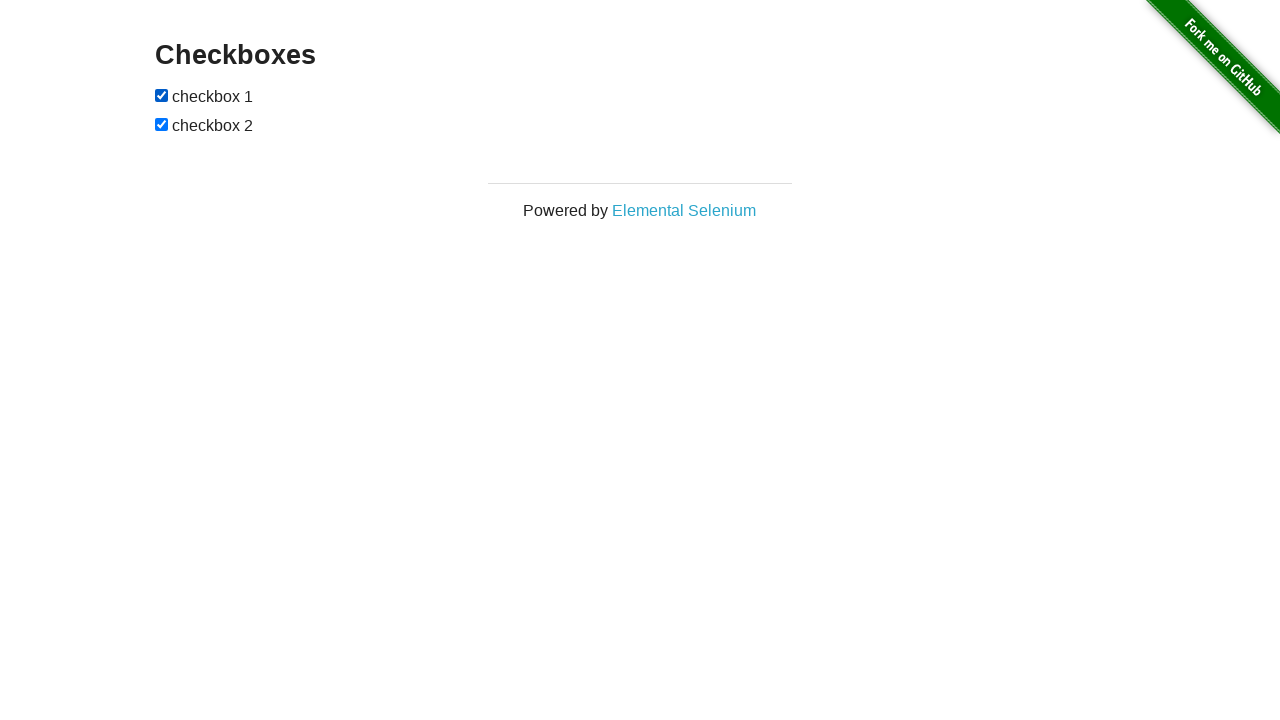

Verified second checkbox is already selected
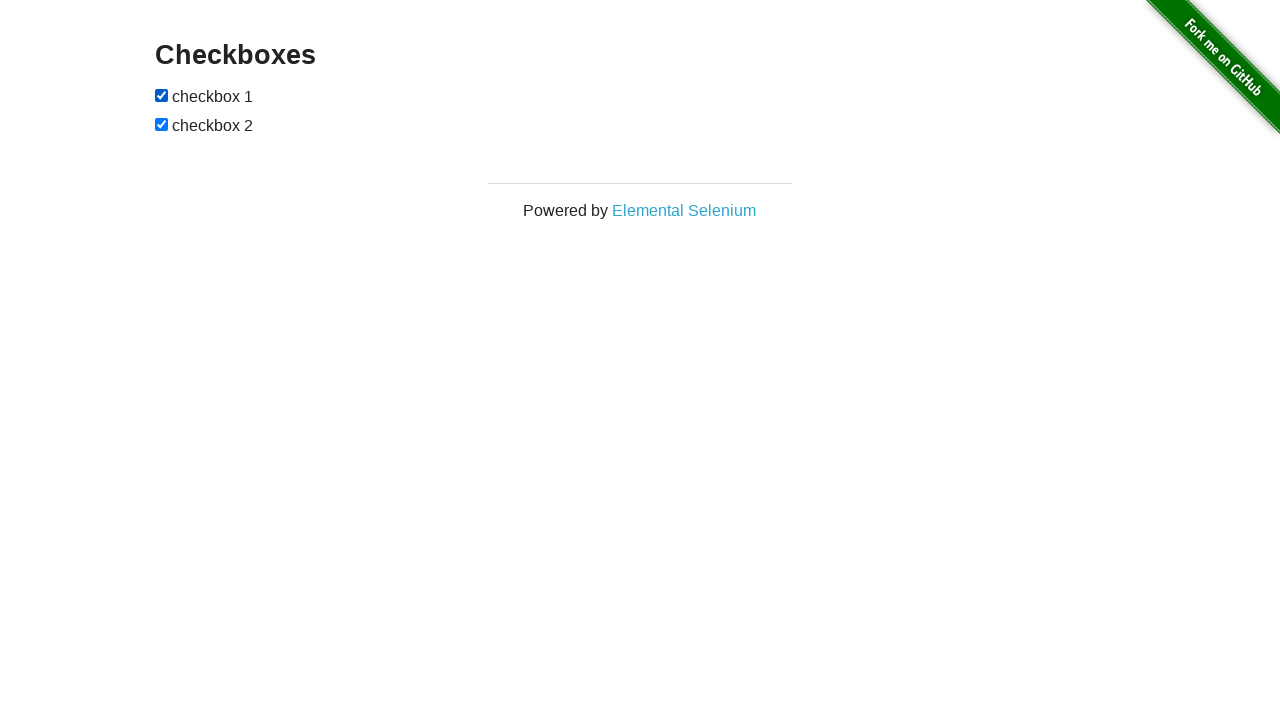

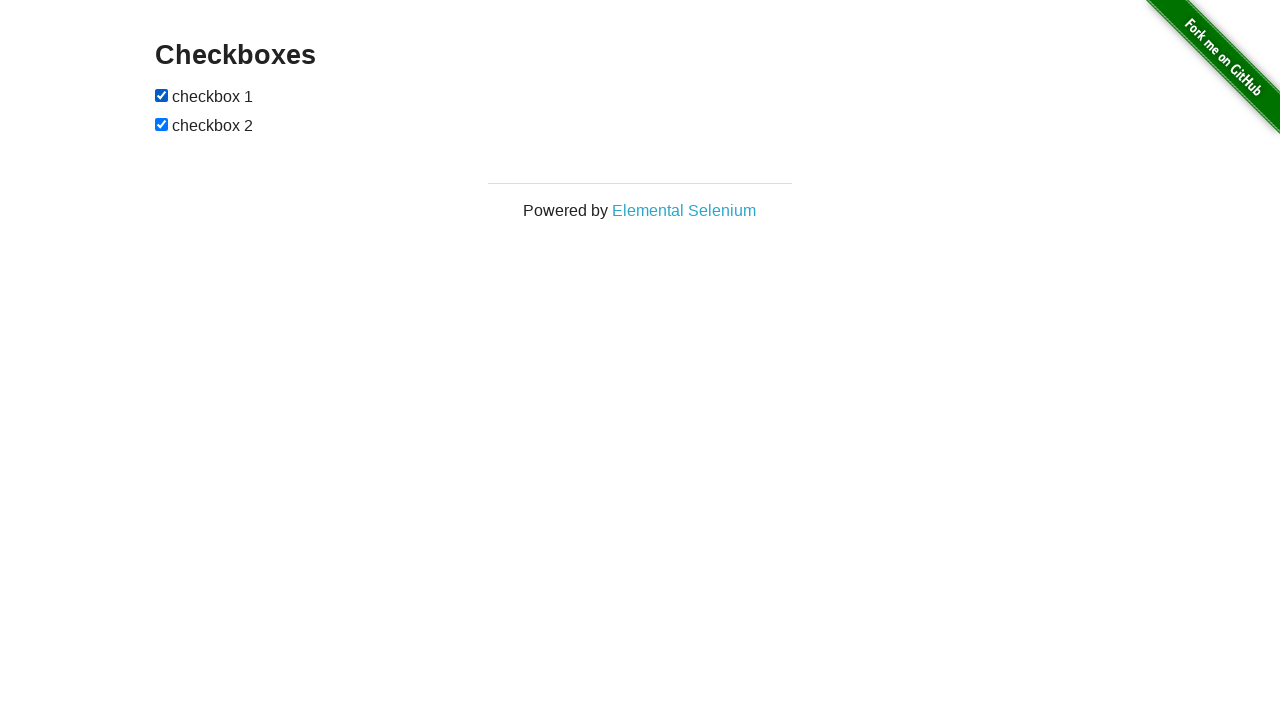